Tests JavaScript alert handling on a demo site by triggering and interacting with alert, confirmation, and prompt popups - accepting each one and entering text in the prompt.

Starting URL: https://demoqa.com/alerts

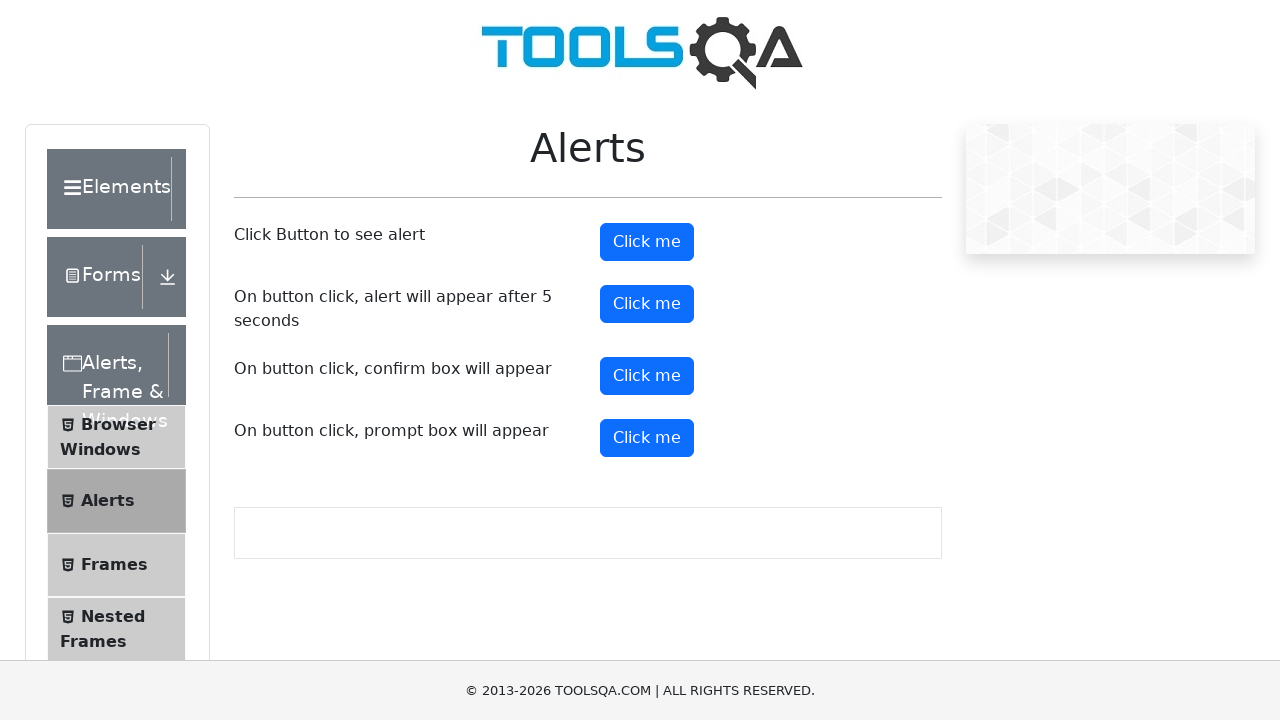

Clicked alert button to trigger JavaScript alert at (647, 242) on #alertButton
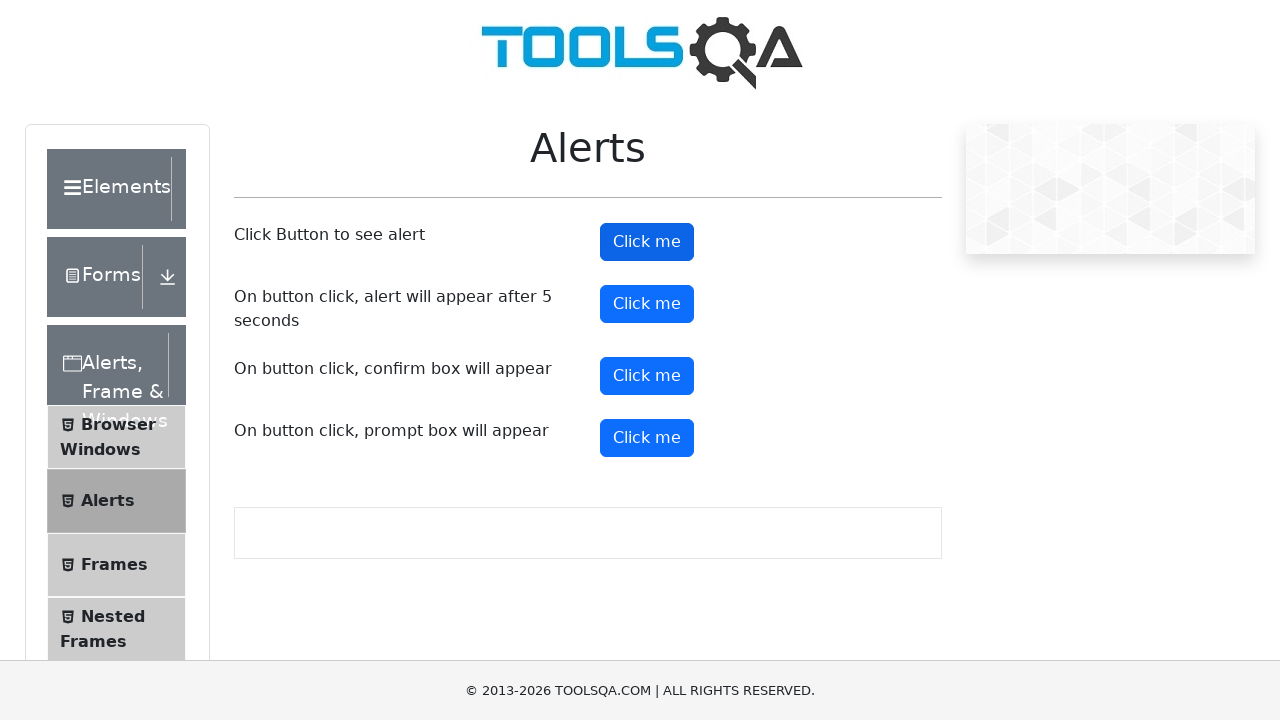

Set up dialog handler to accept alerts
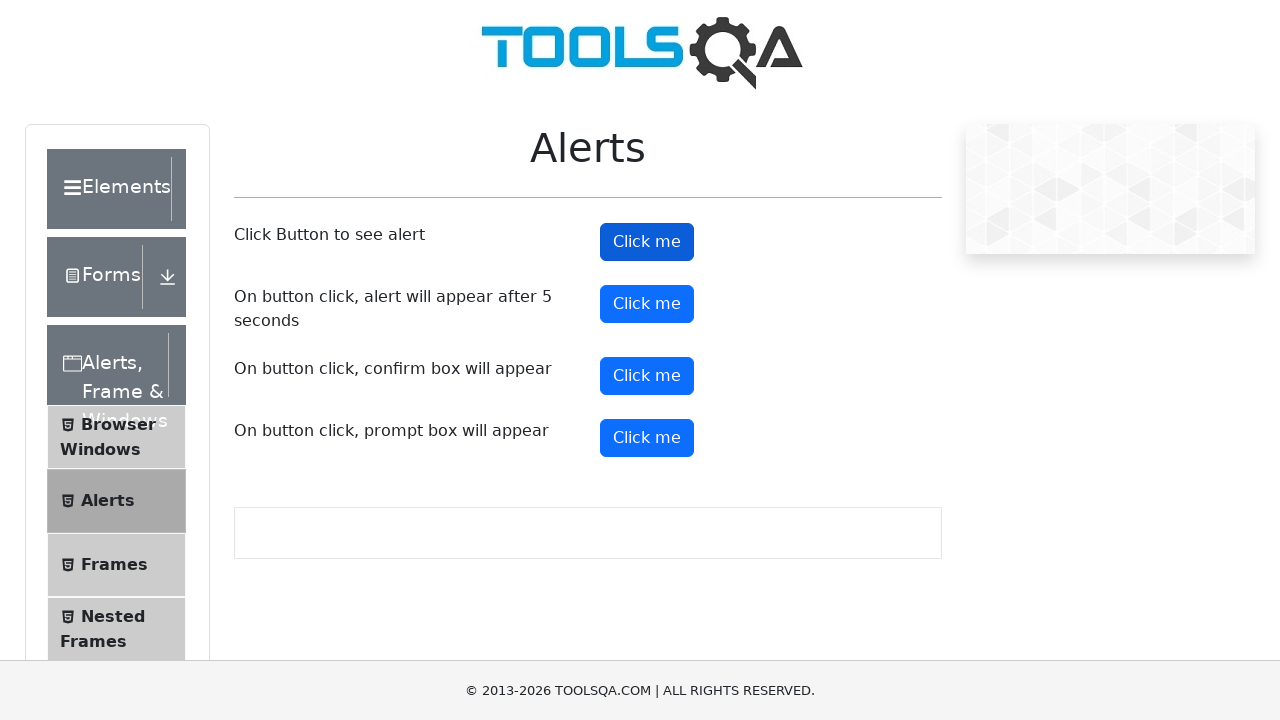

Waited for alert popup to appear and be accepted
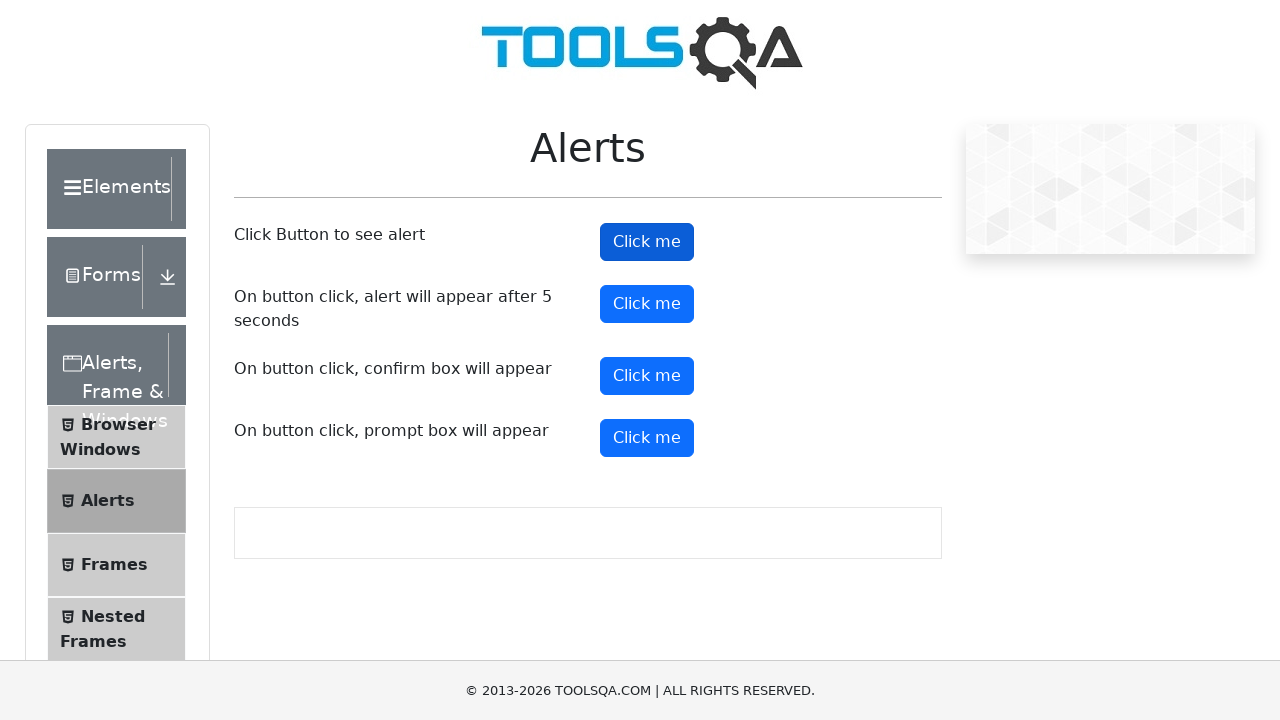

Set up dialog handler to accept confirmation popups
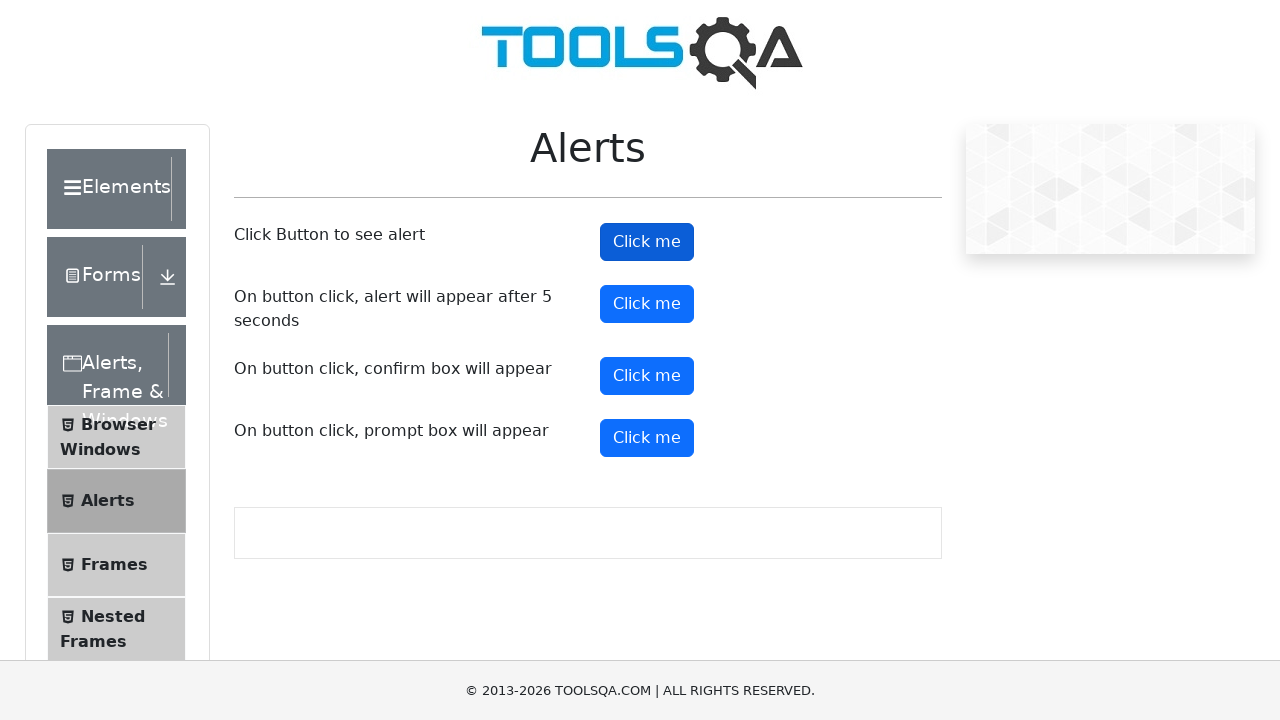

Clicked confirmation button to trigger confirmation dialog at (647, 376) on #confirmButton
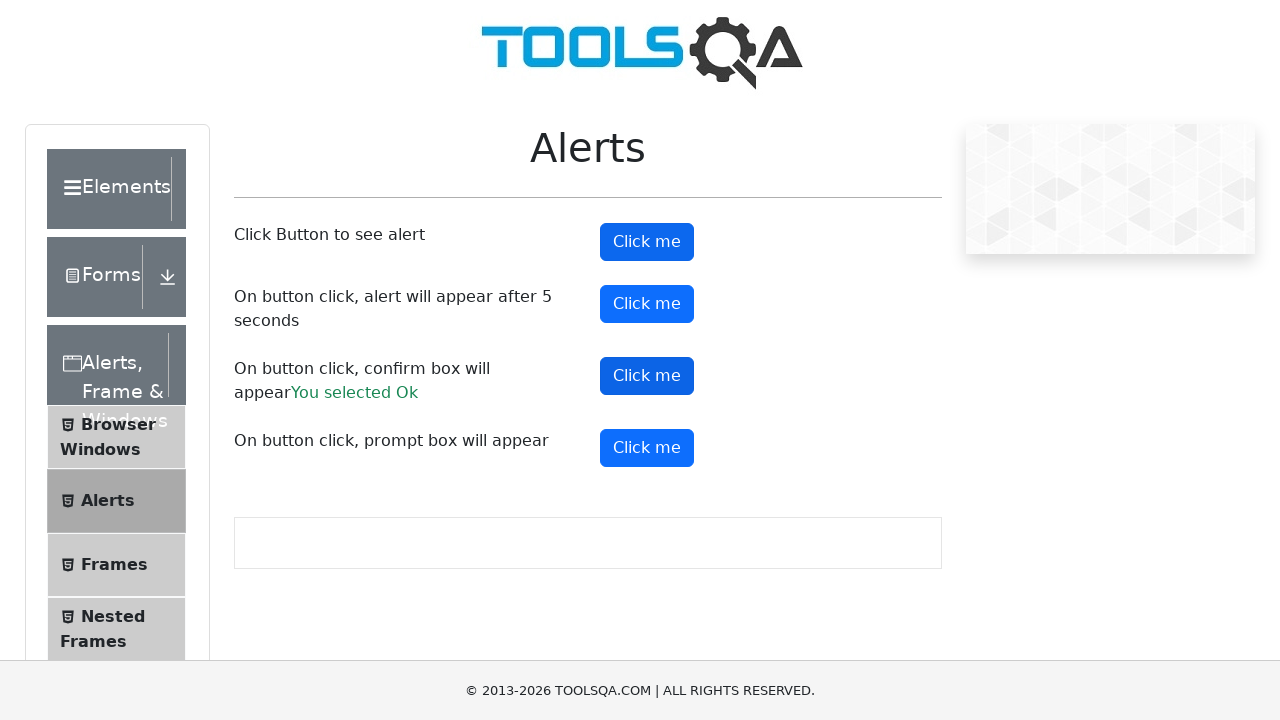

Waited for confirmation popup to appear and be accepted
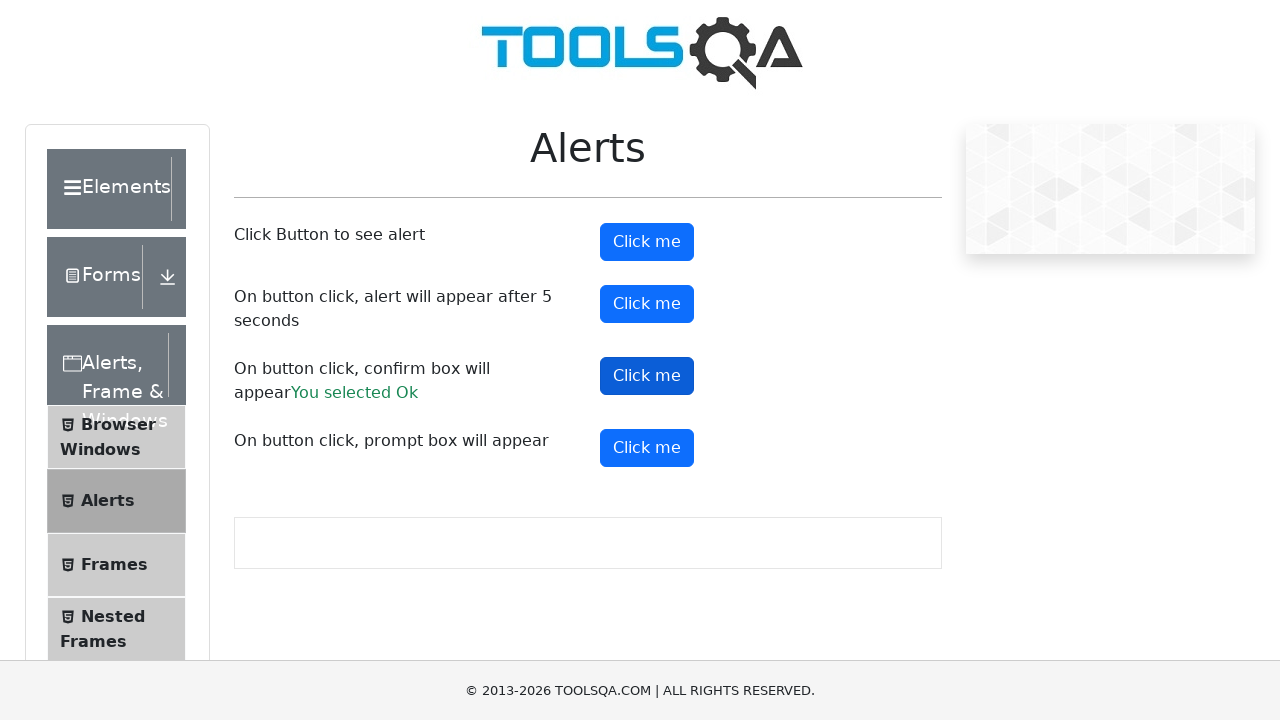

Set up dialog handler to accept prompt popups with text input
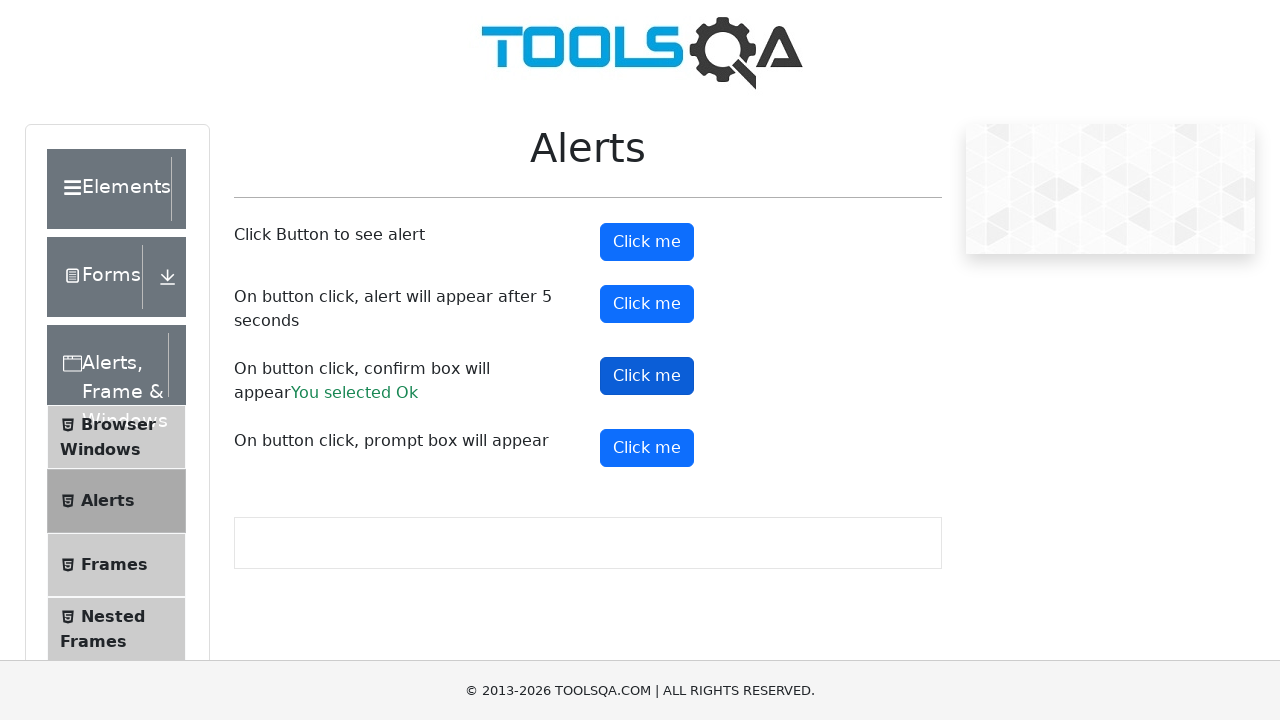

Clicked prompt button to trigger prompt dialog at (647, 448) on #promtButton
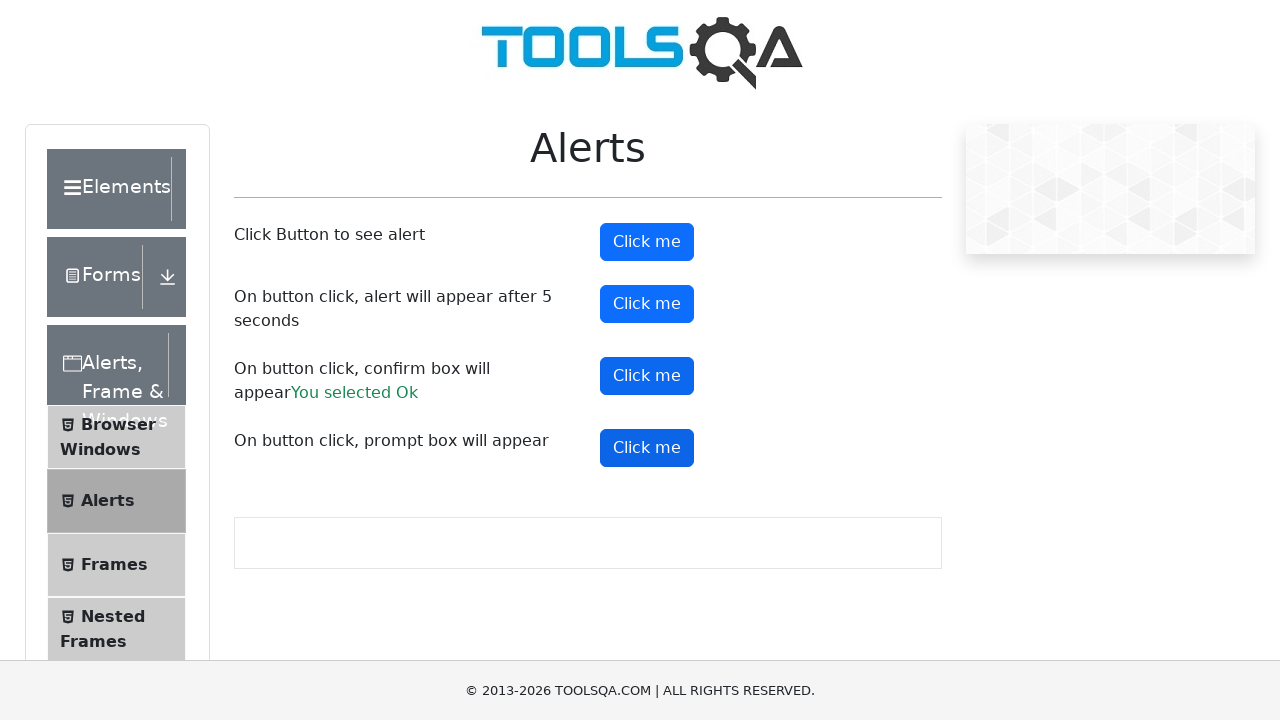

Waited for prompt popup to appear and accepted with text 'Selenium Testing'
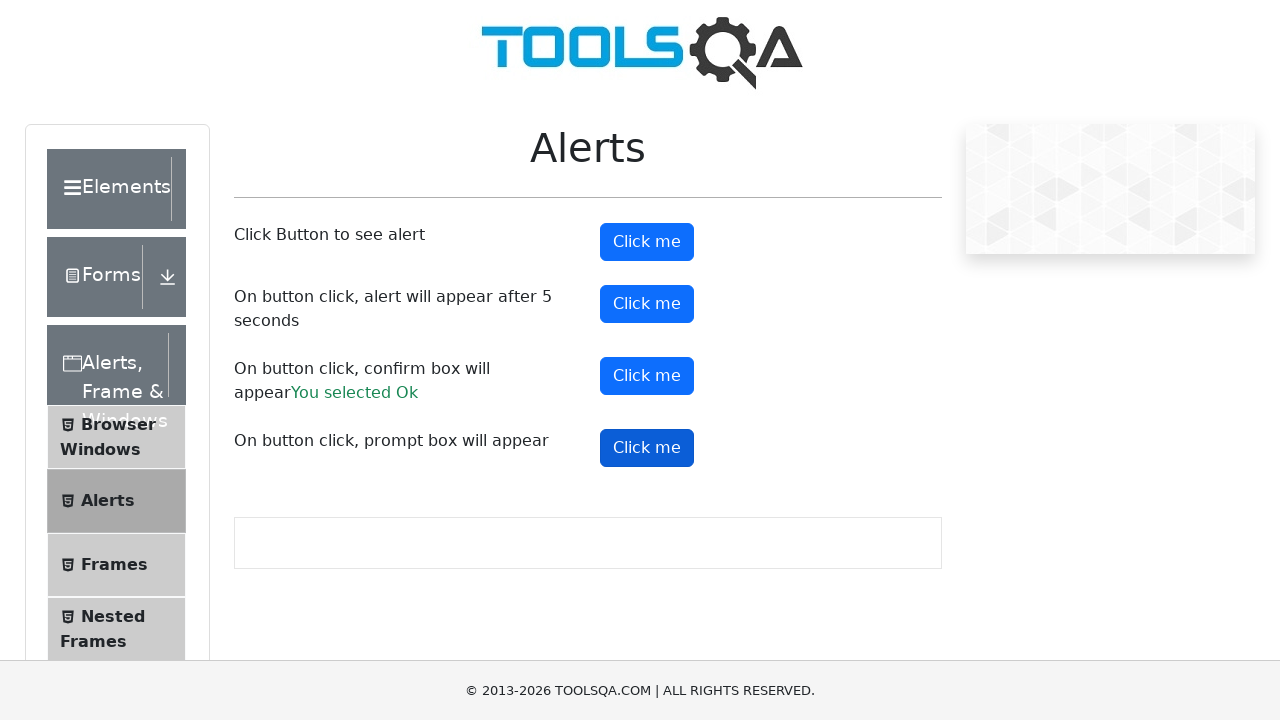

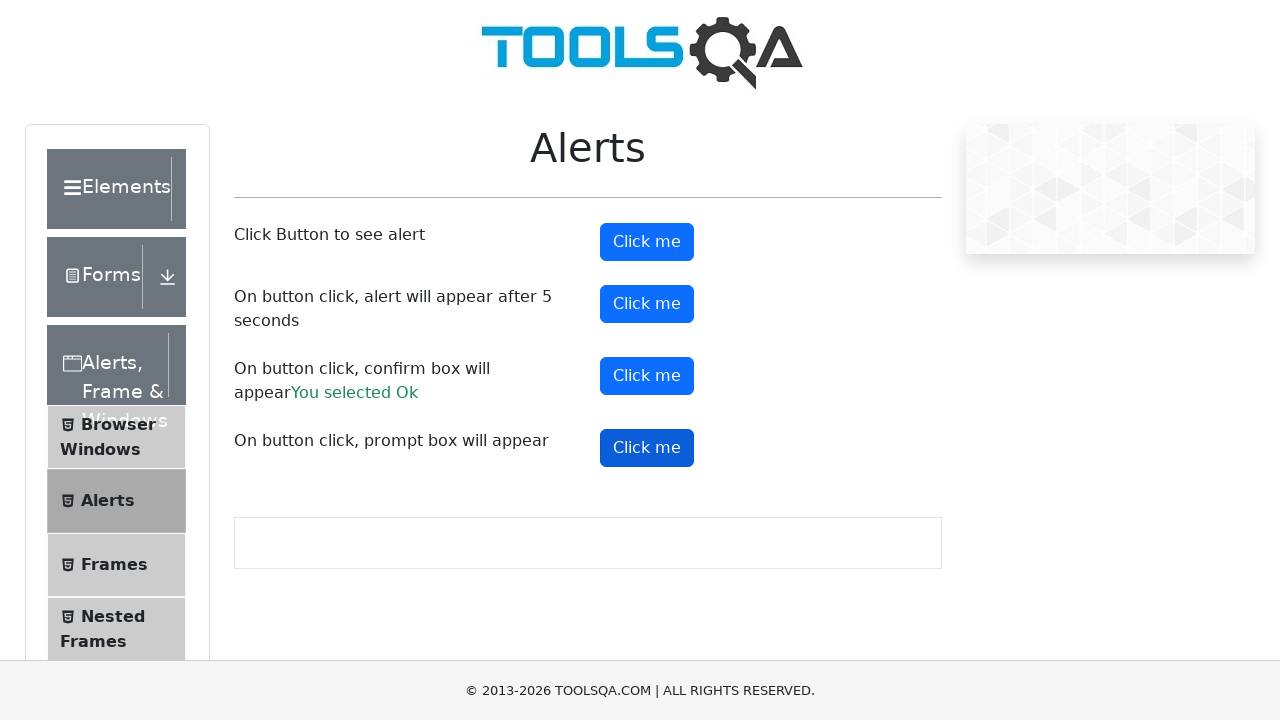